Tests double-click functionality by double-clicking on a paragraph element within an iframe

Starting URL: https://seleniumbase.io/w3schools/double_click

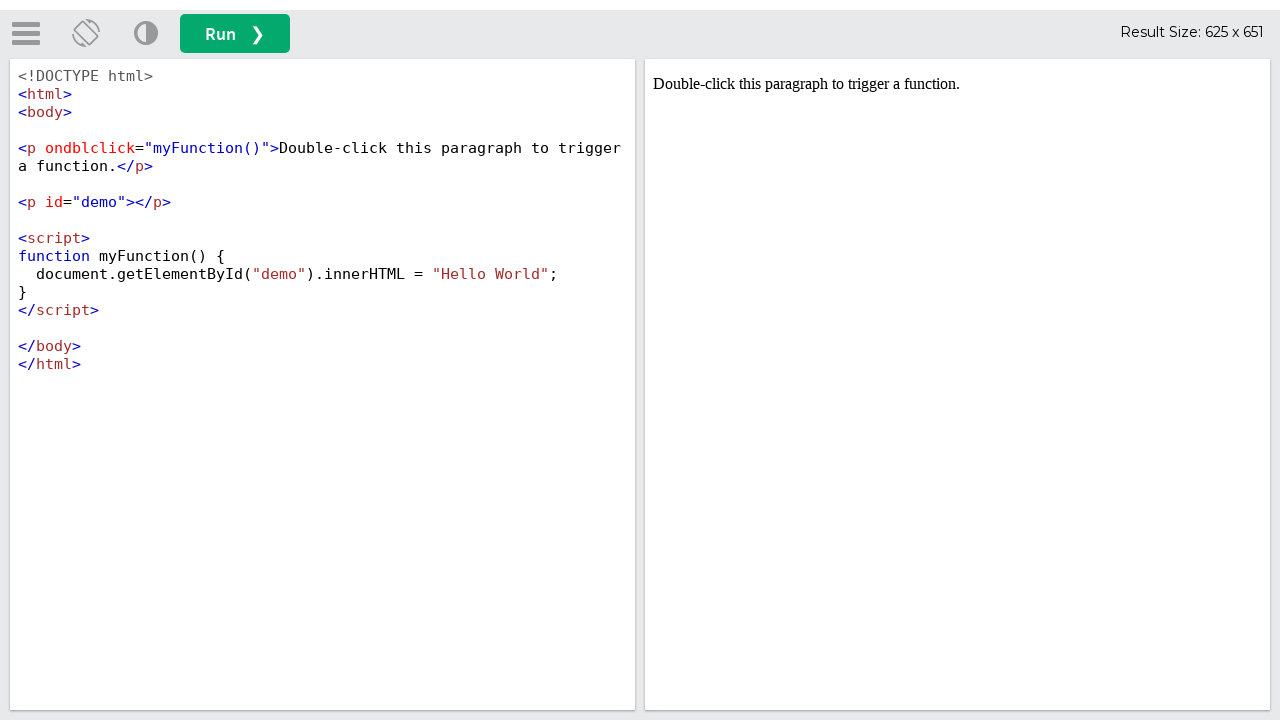

Located iframe with id 'iframeResult'
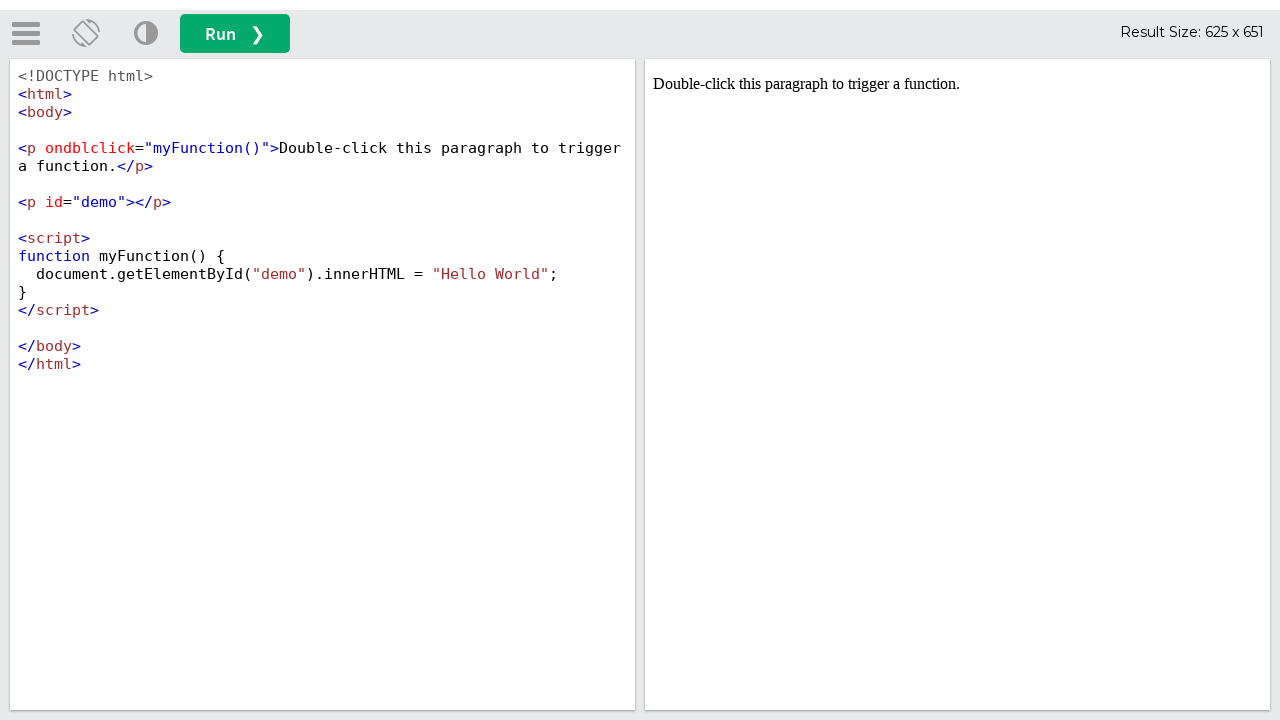

Double-clicked on the first paragraph element within the iframe at (958, 84) on iframe[id='iframeResult'] >> internal:control=enter-frame >> xpath=//html/body/p
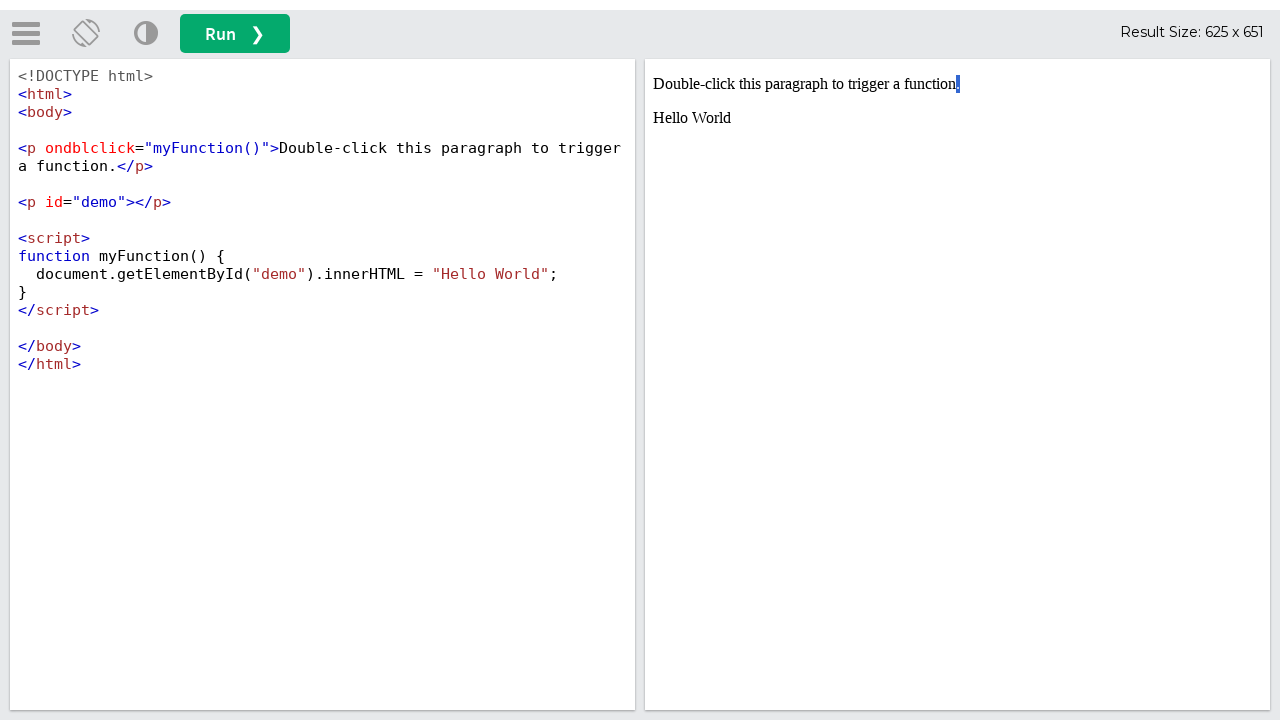

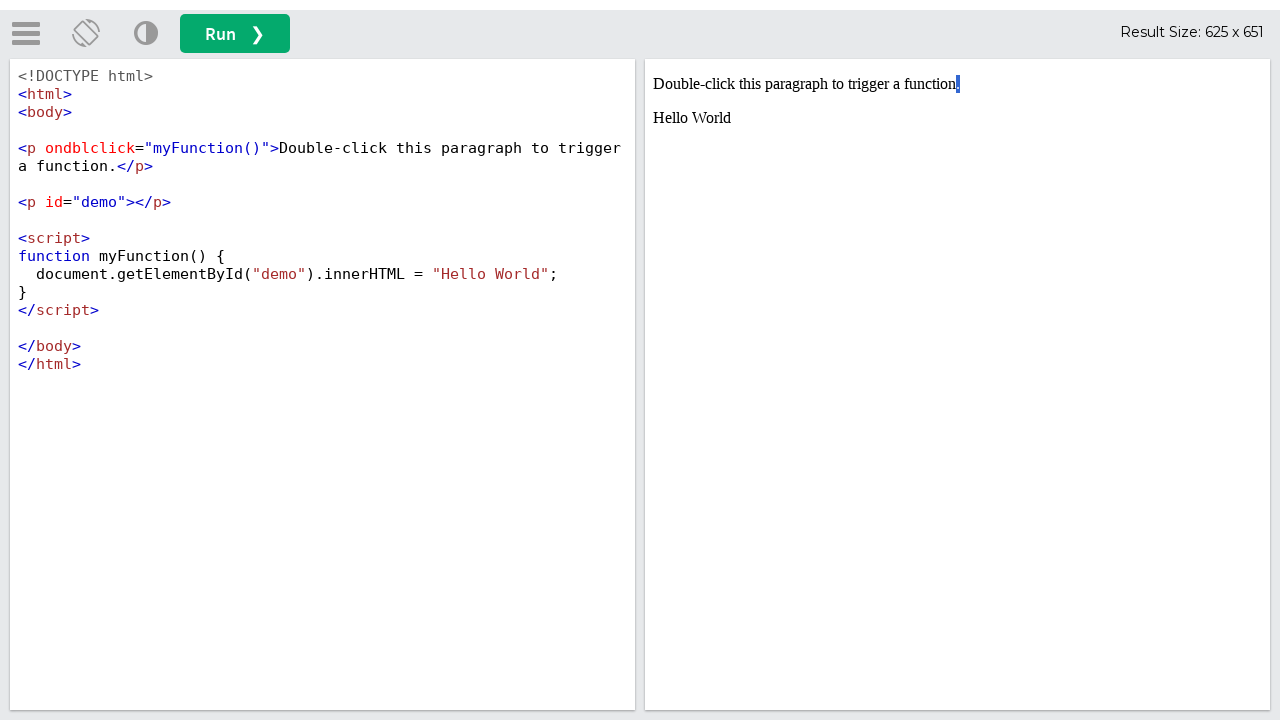